Tests that the todo counter displays the correct number of items

Starting URL: https://demo.playwright.dev/todomvc

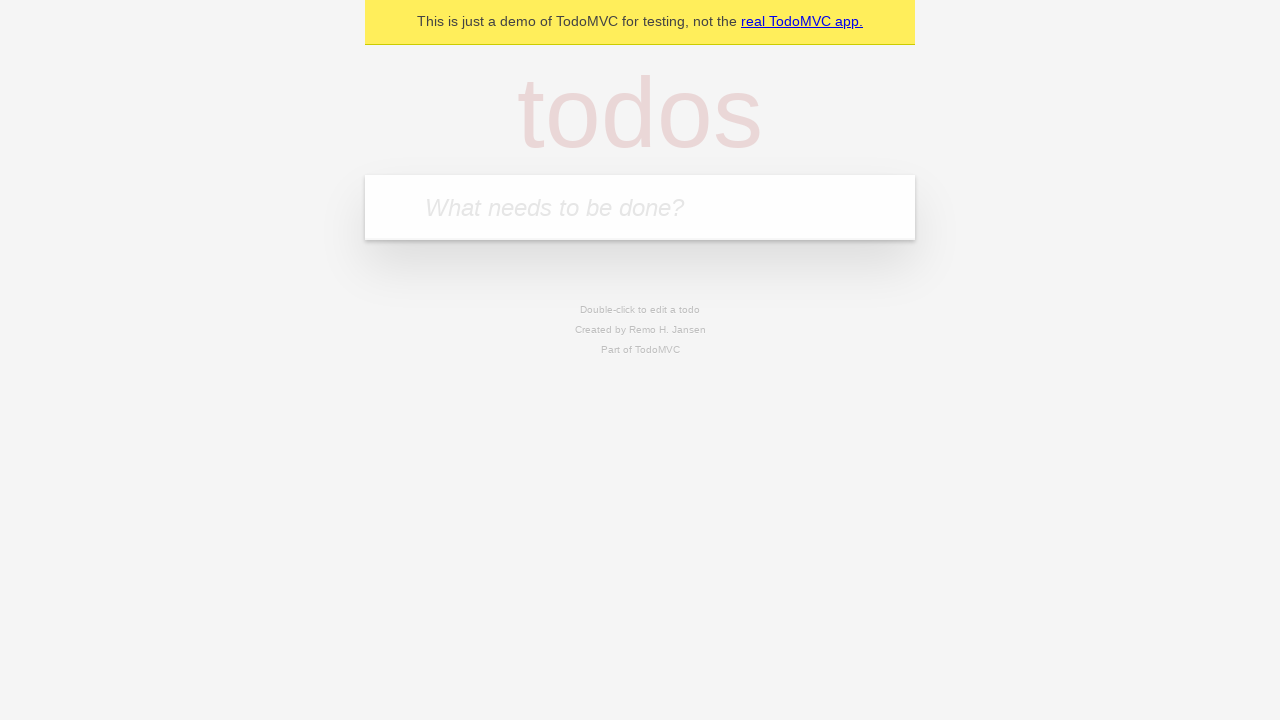

Located the 'What needs to be done?' input field
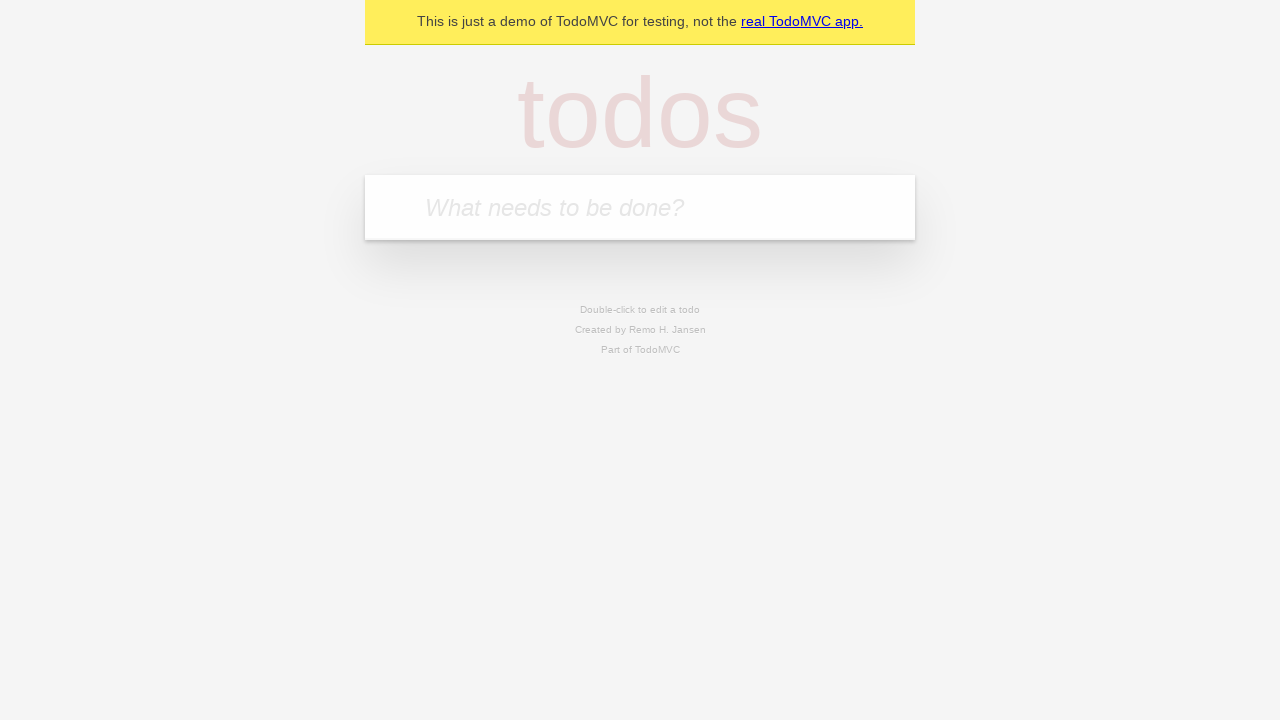

Filled first todo with 'buy some cheese' on internal:attr=[placeholder="What needs to be done?"i]
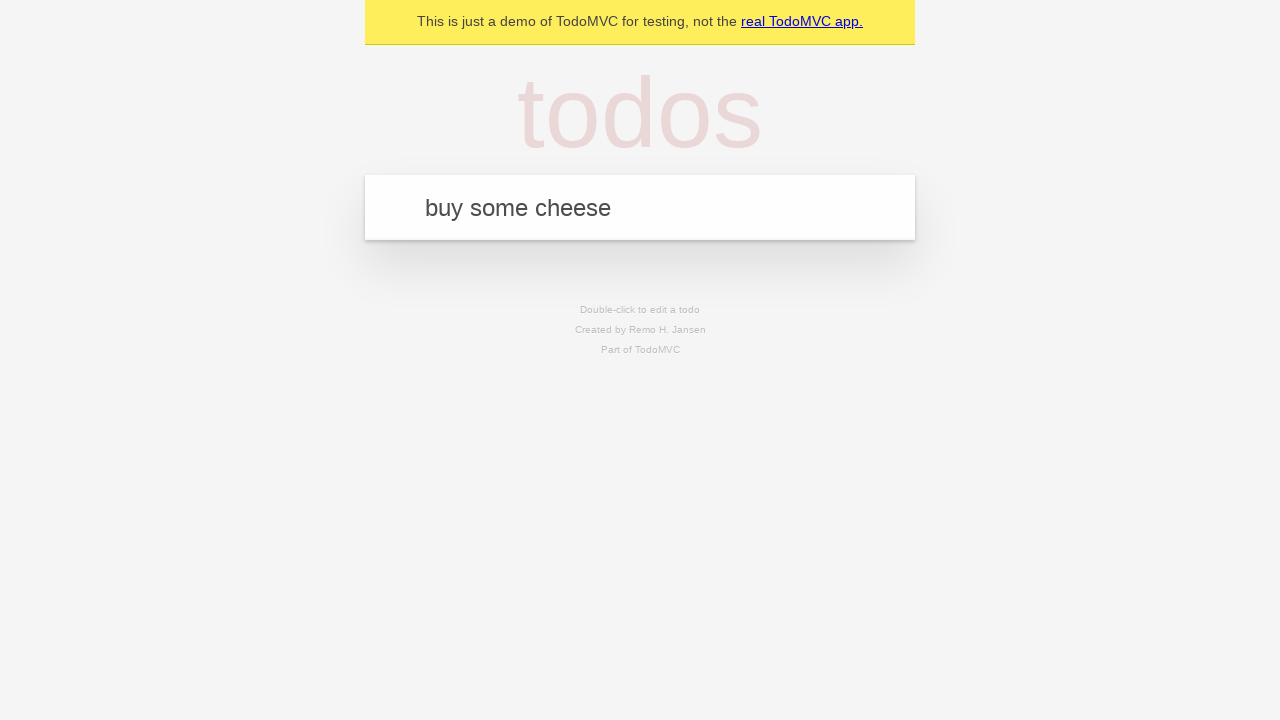

Pressed Enter to add first todo on internal:attr=[placeholder="What needs to be done?"i]
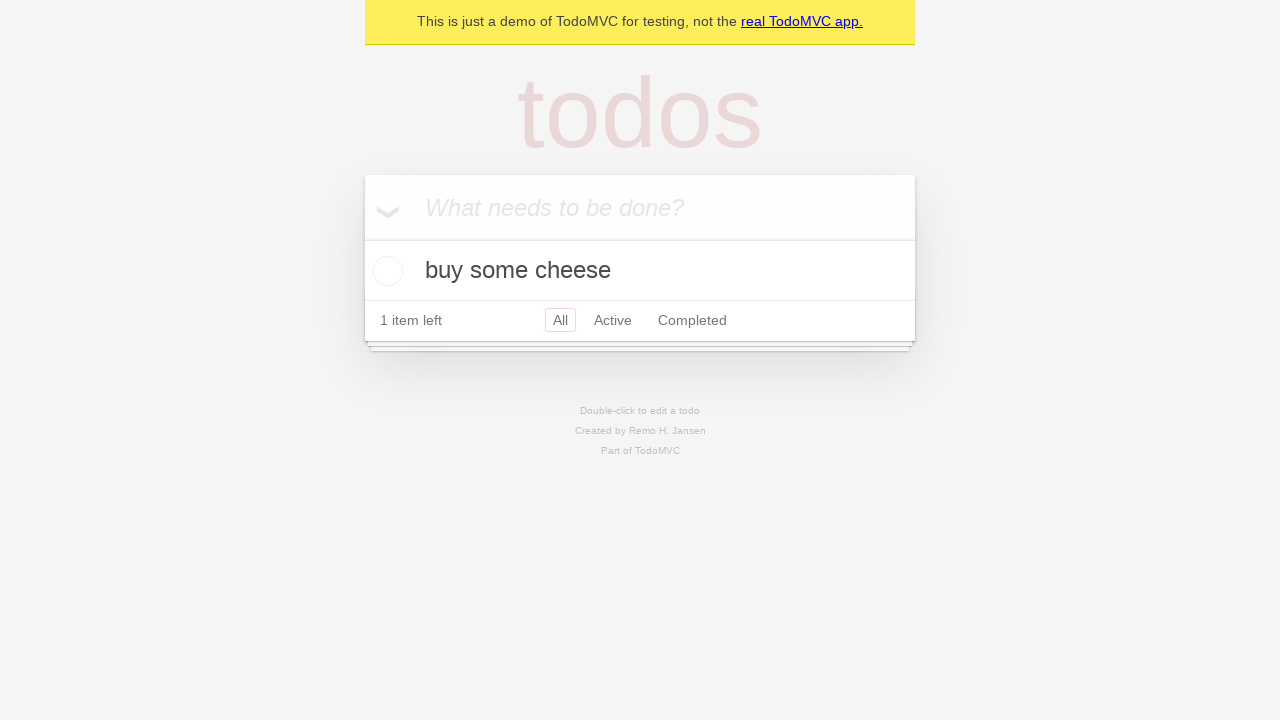

Todo counter element appeared
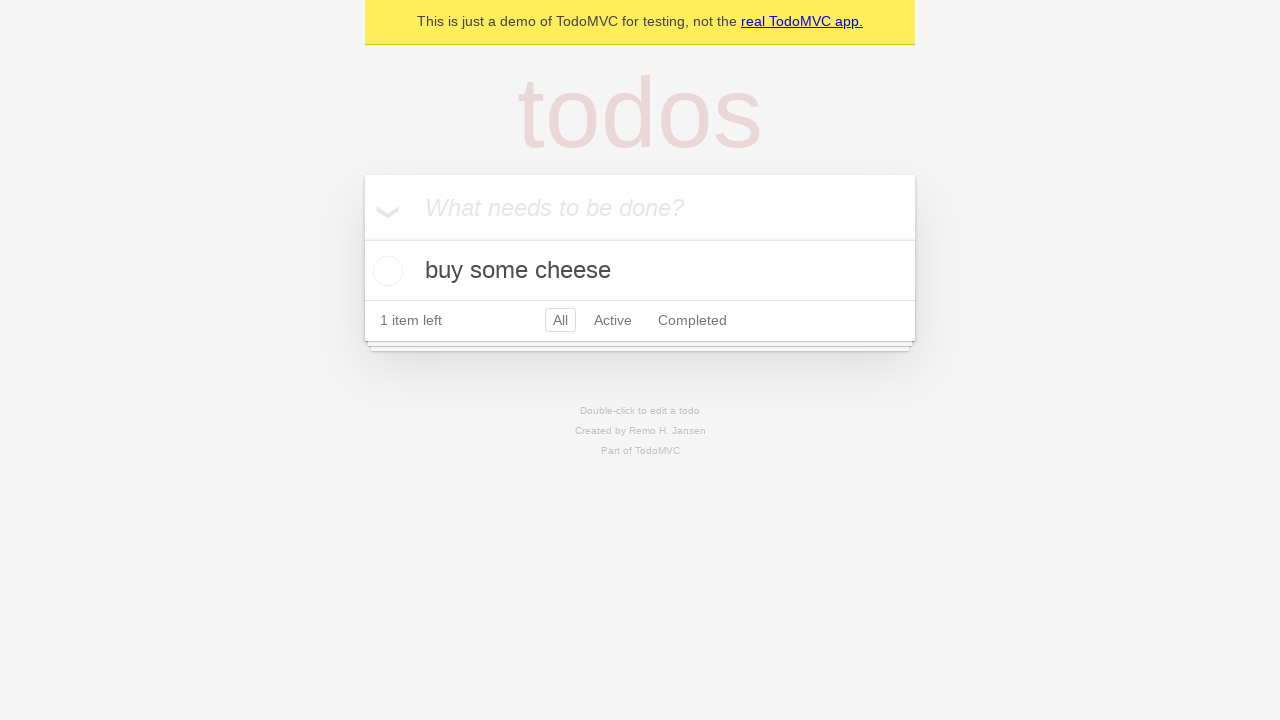

Filled second todo with 'feed the cat' on internal:attr=[placeholder="What needs to be done?"i]
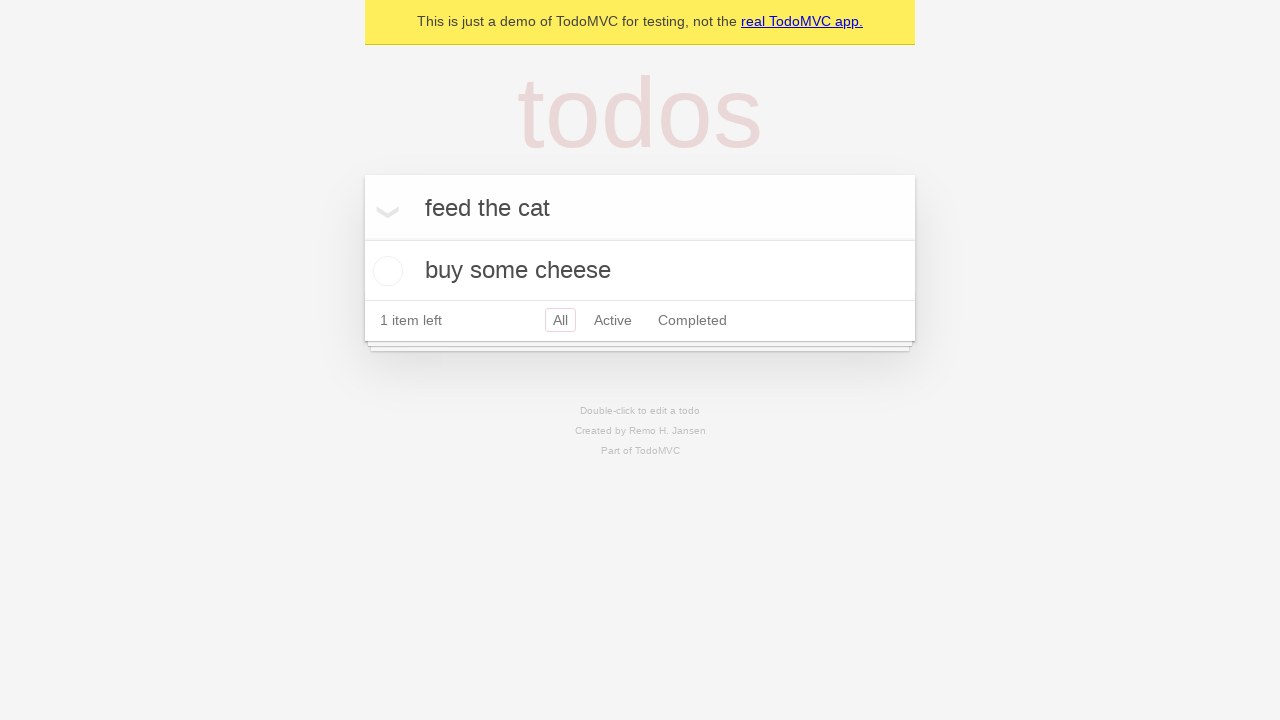

Pressed Enter to add second todo on internal:attr=[placeholder="What needs to be done?"i]
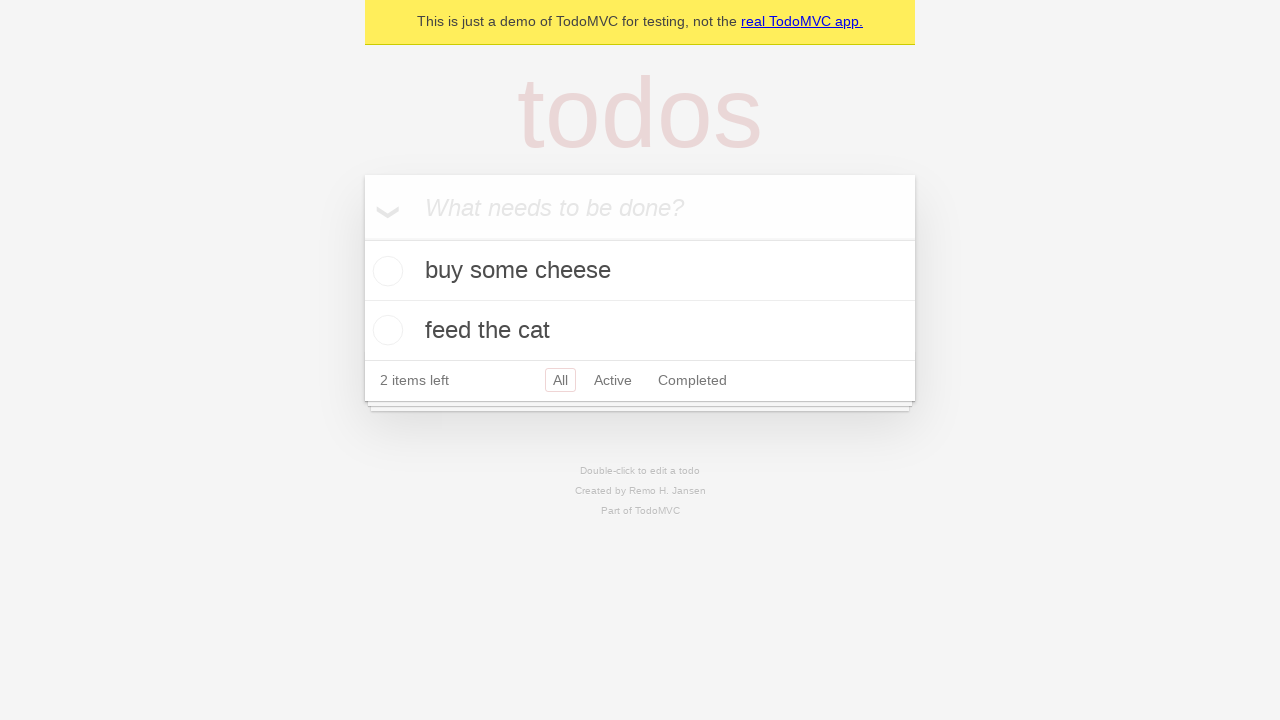

Verified that 2 todo items are displayed
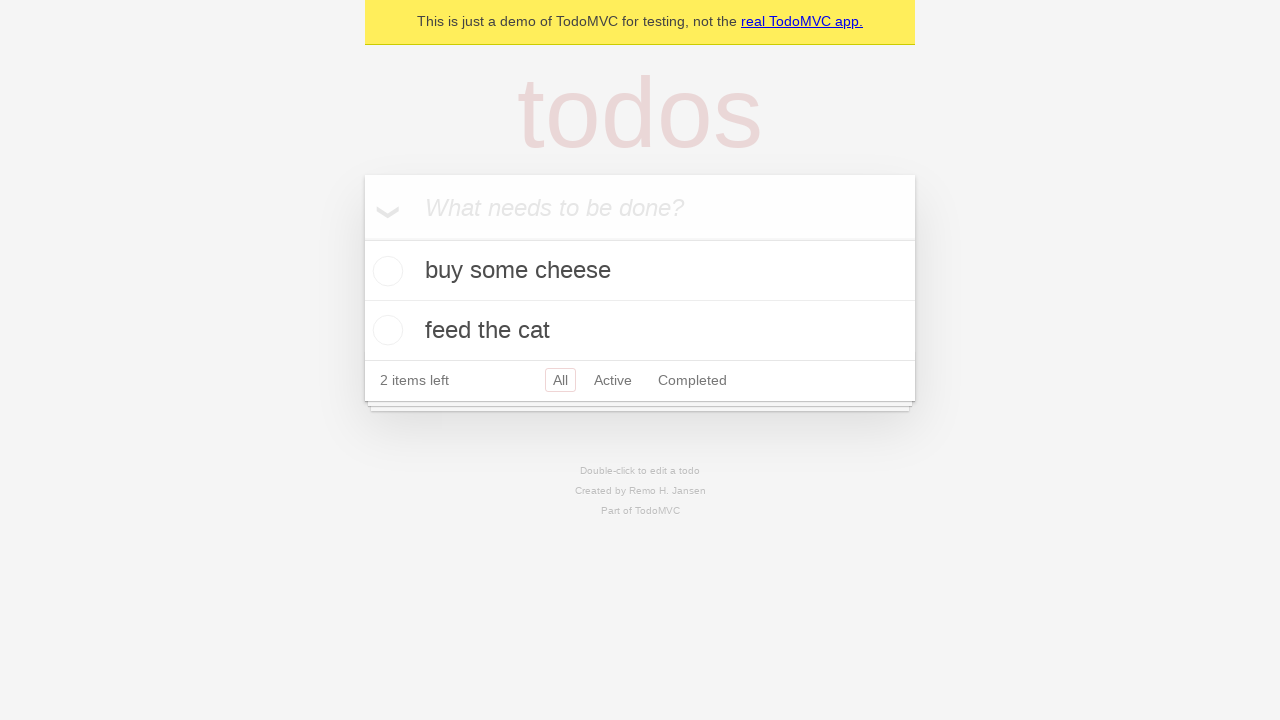

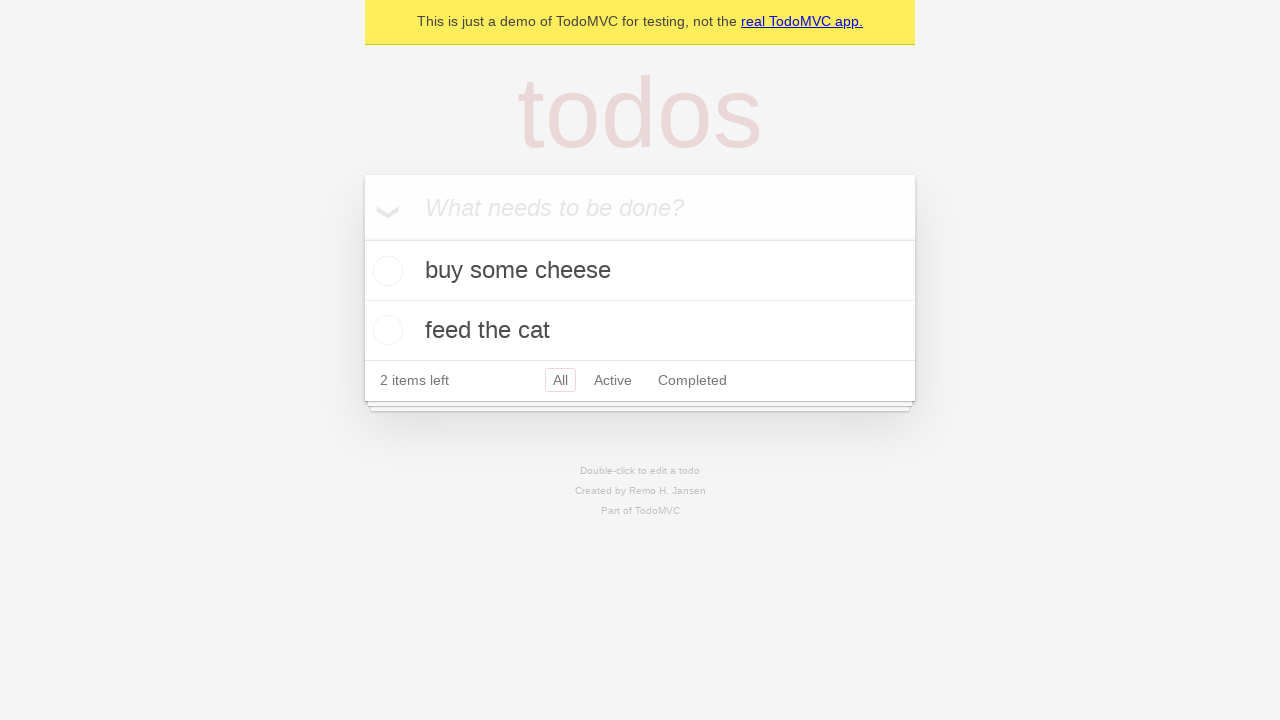